Navigates to a Brazilian person data generator website and clicks the generate button to create random person information

Starting URL: https://www.4devs.com.br/gerador_de_pessoas

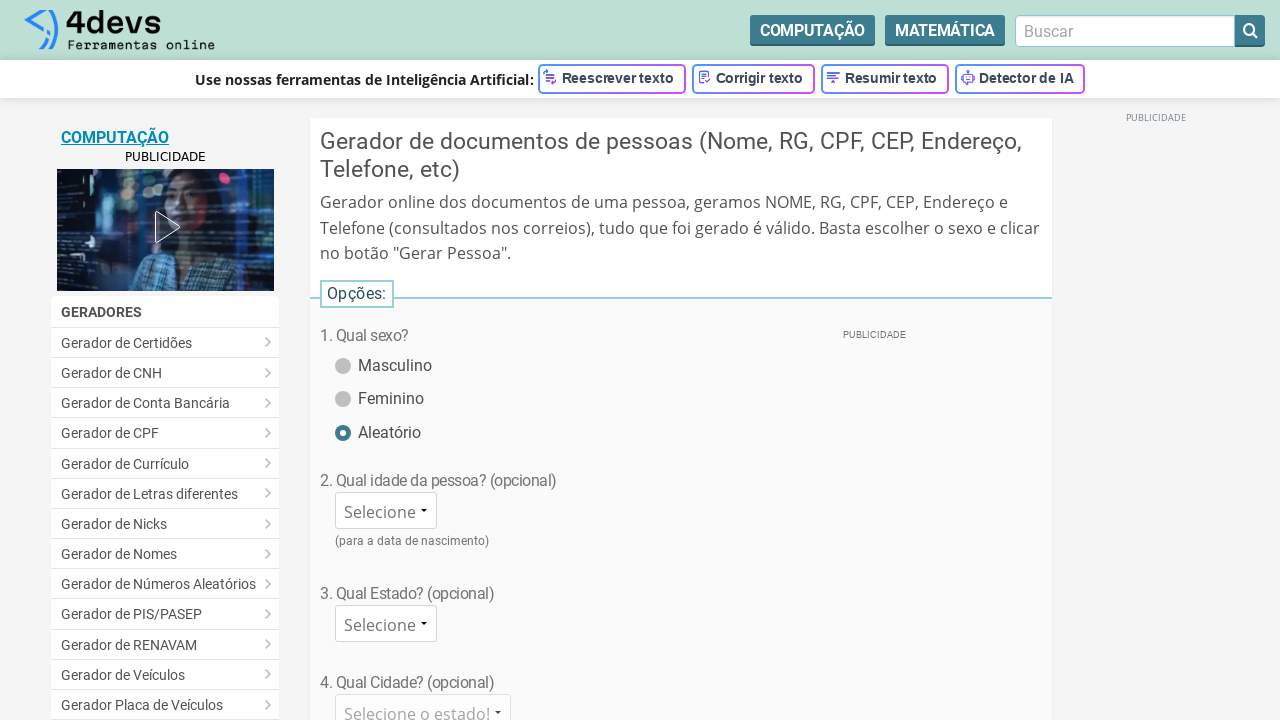

Clicked the generate person button at (681, 360) on #bt_gerar_pessoa
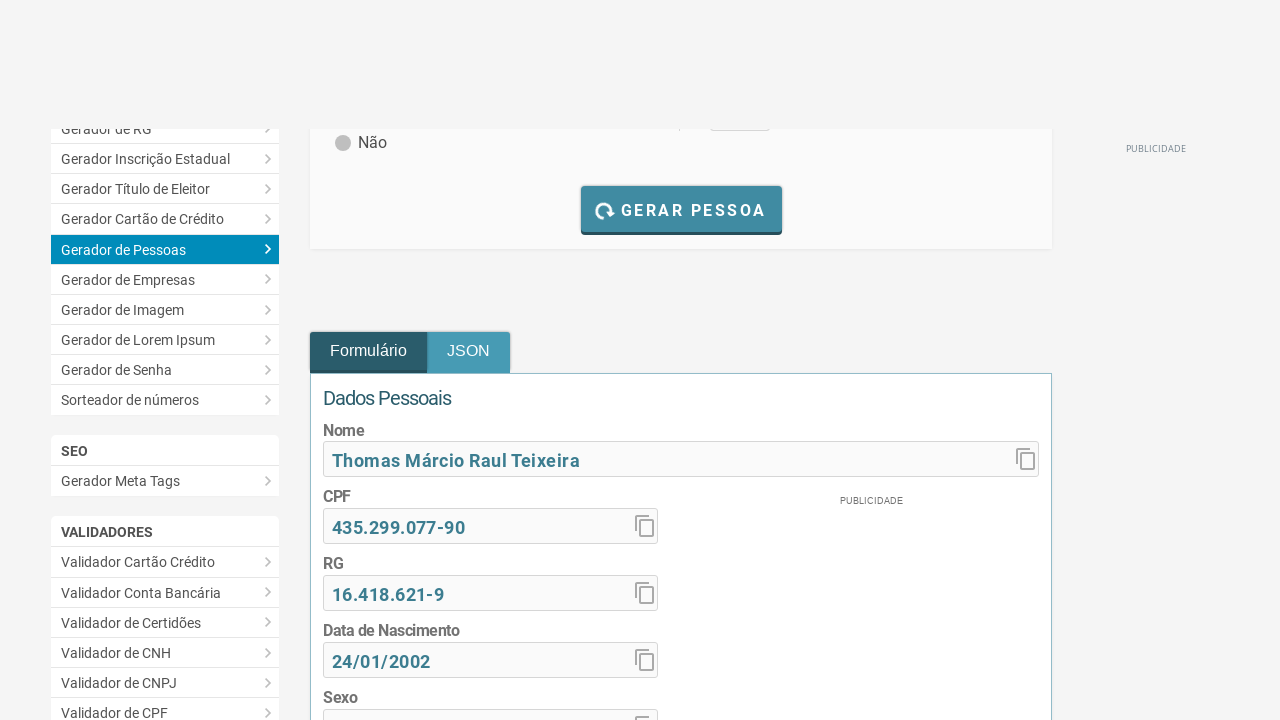

Waited 2 seconds for data generation
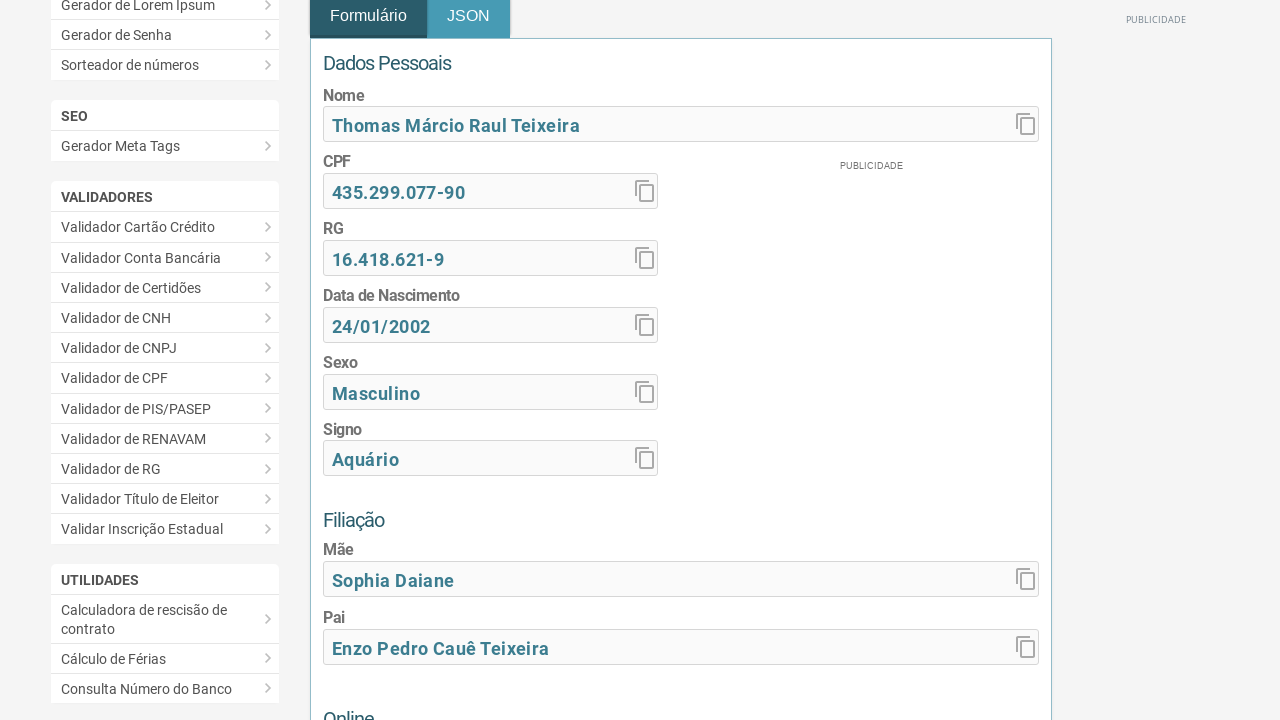

Verified nome field is present
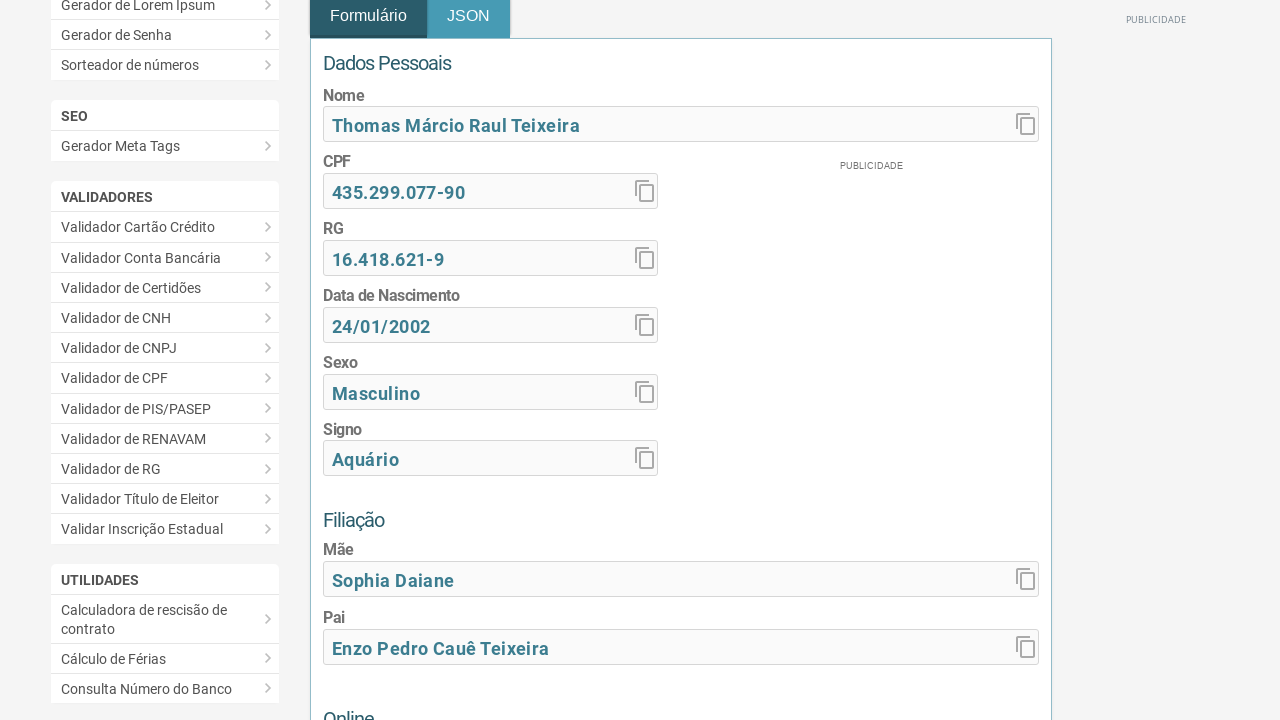

Verified cpf field is present
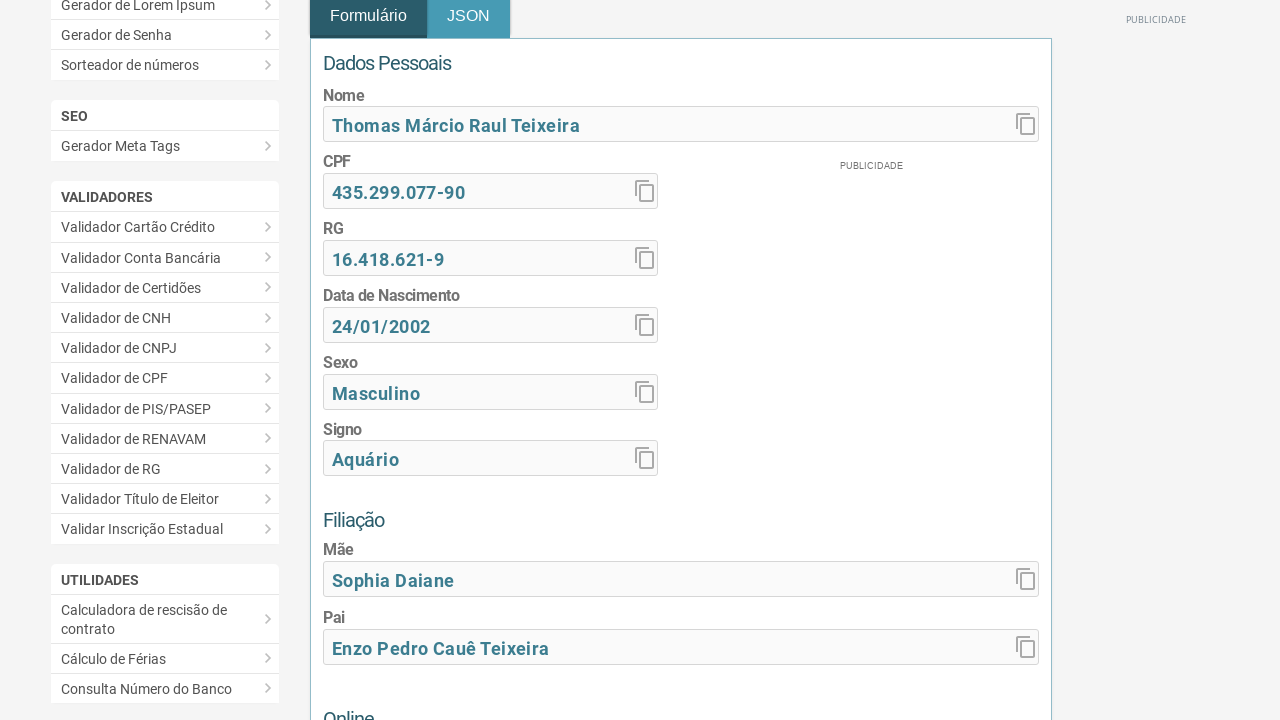

Verified email field is present
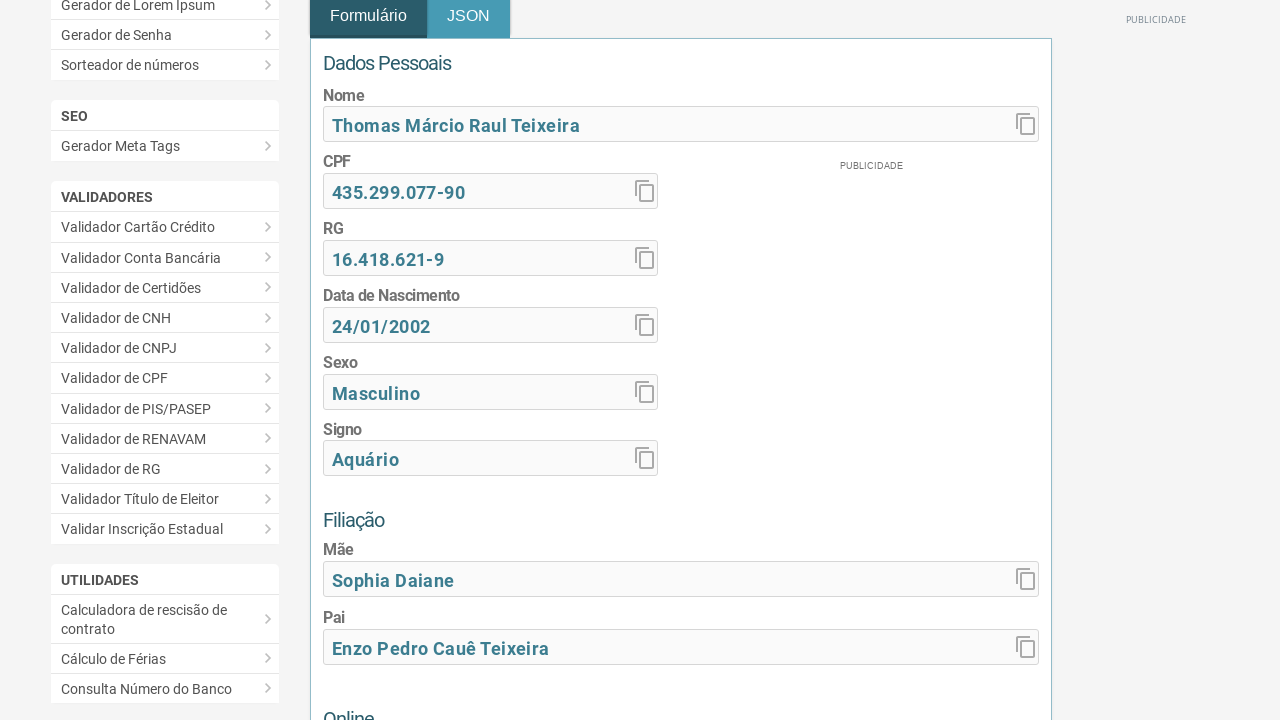

Verified senha field is present
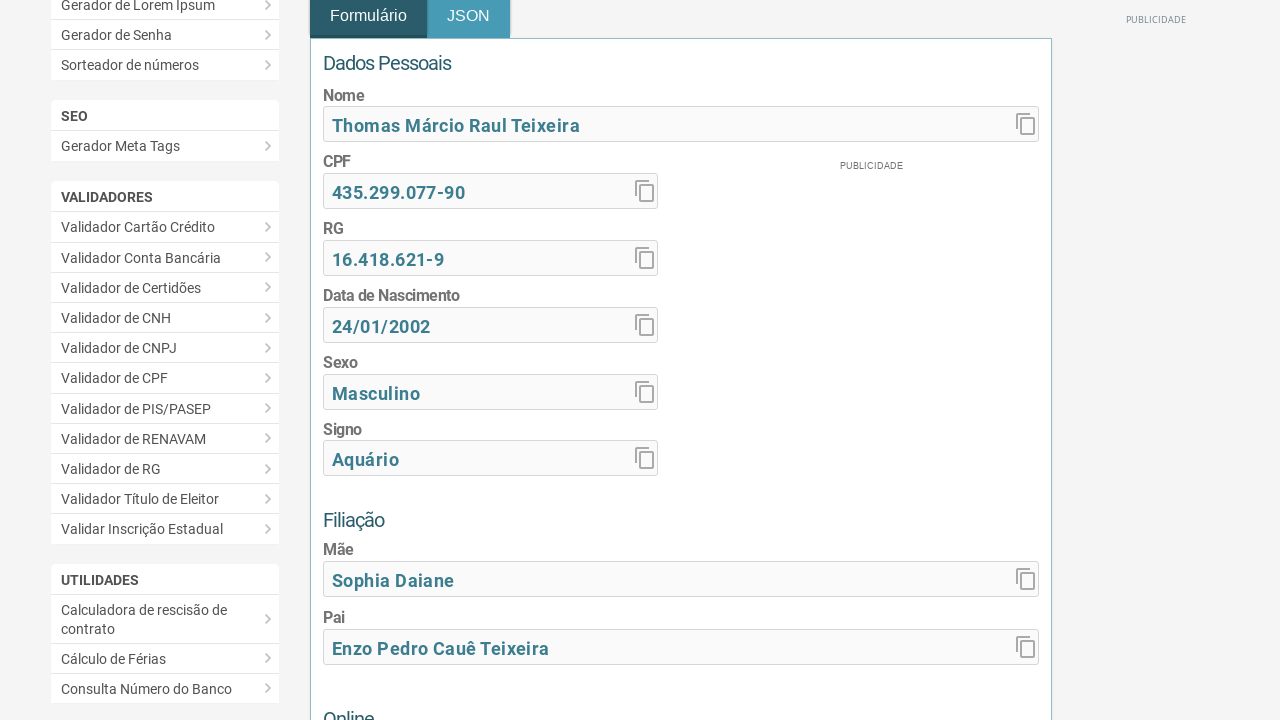

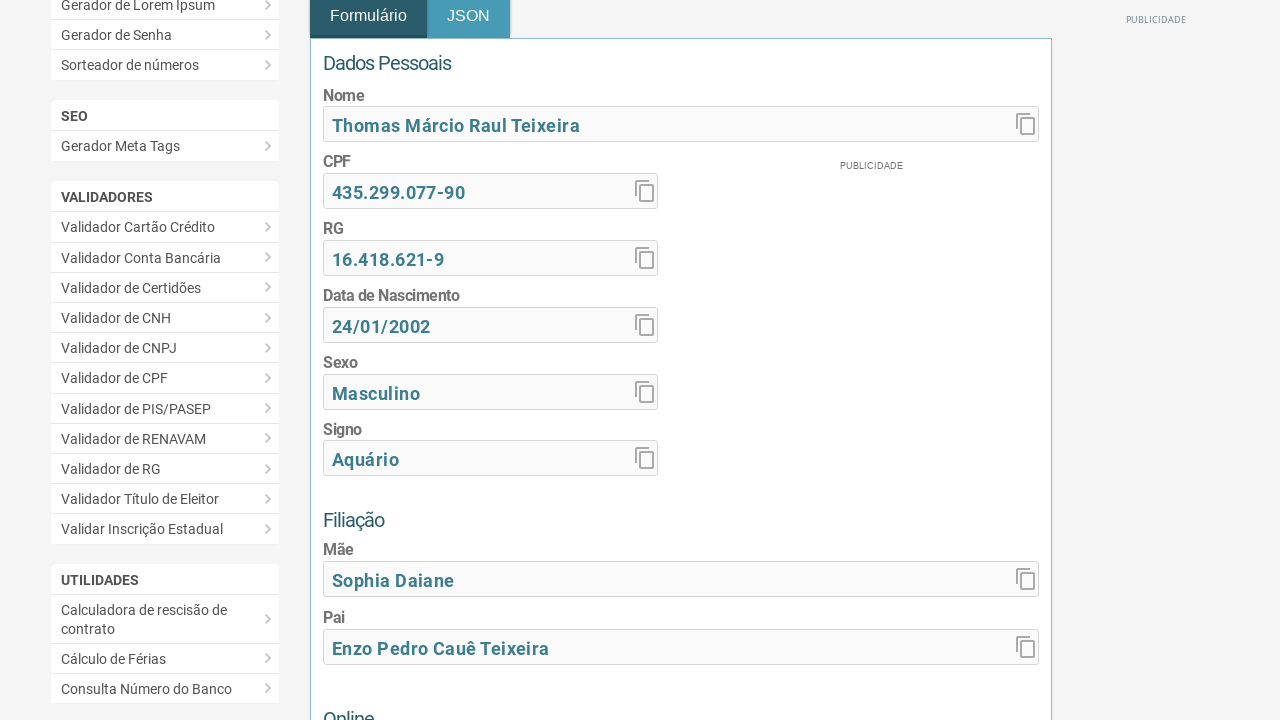